Fills out a contact form with name, email, phone, and address fields on a test automation practice website

Starting URL: https://testautomationpractice.blogspot.com/

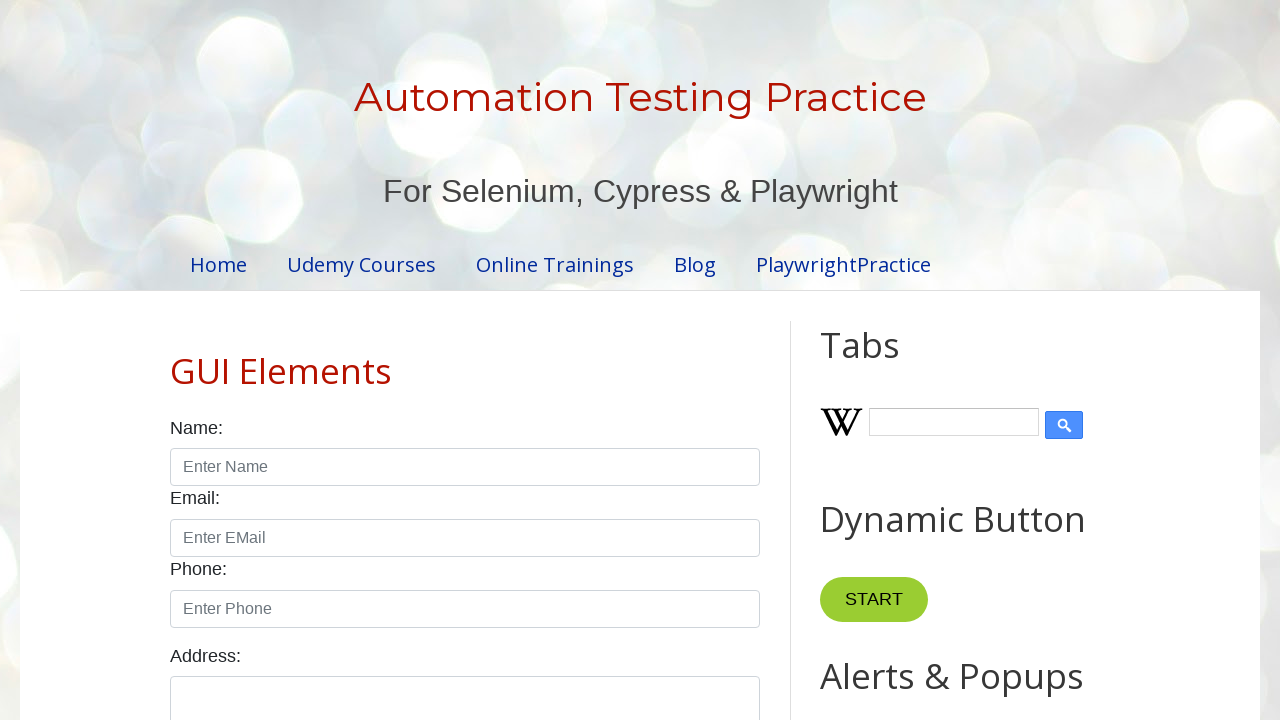

Filled name field with 'Seshu' on input#name
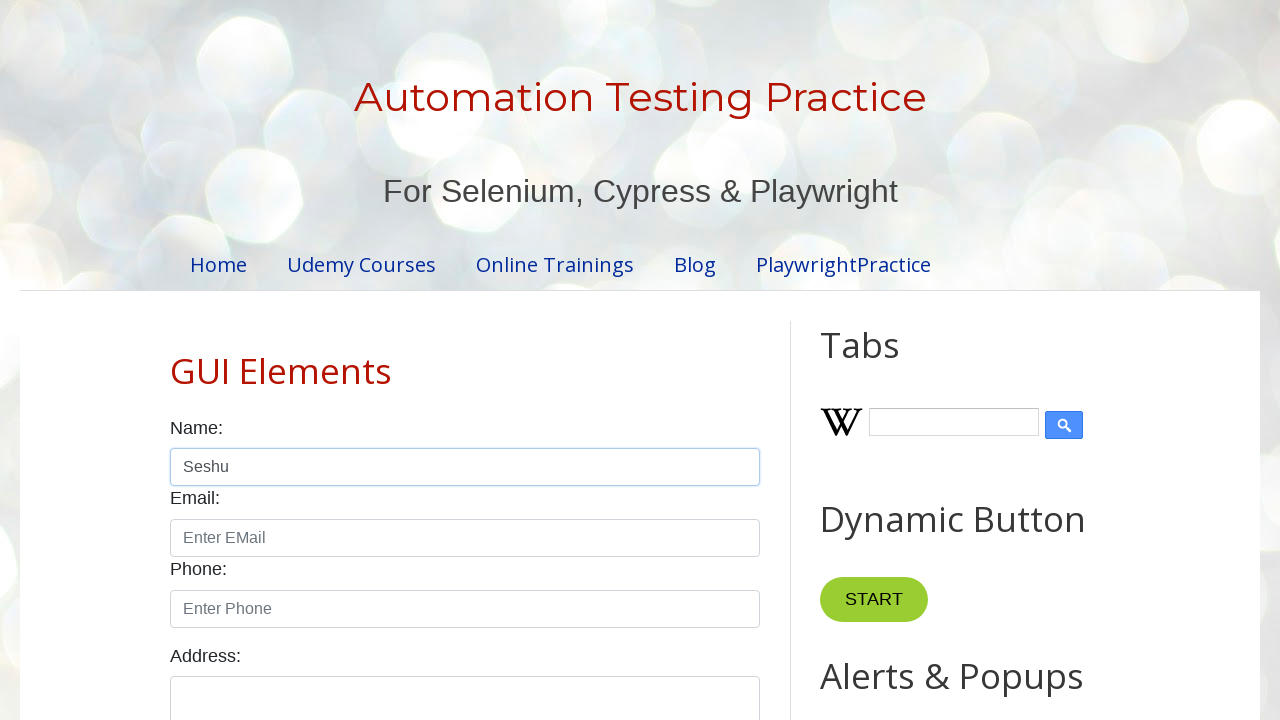

Filled email field with 'seshu@gmail.com' on input#email
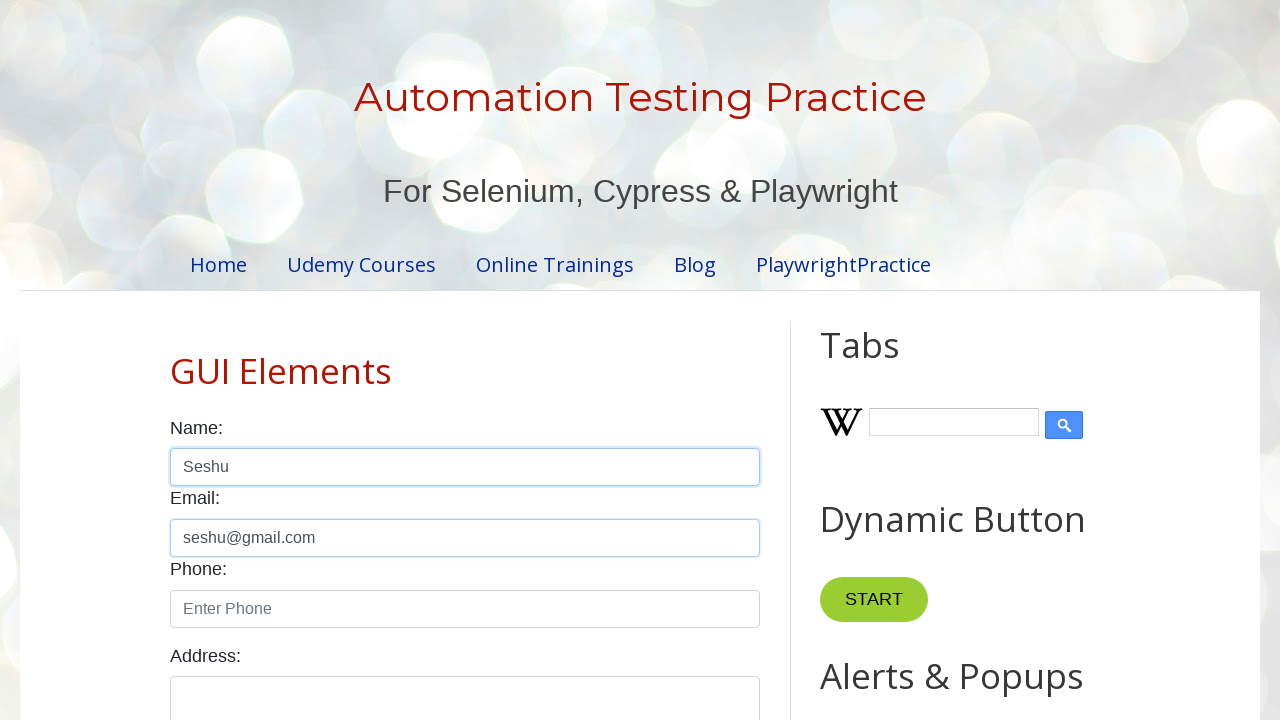

Filled phone field with '22344' on input#phone
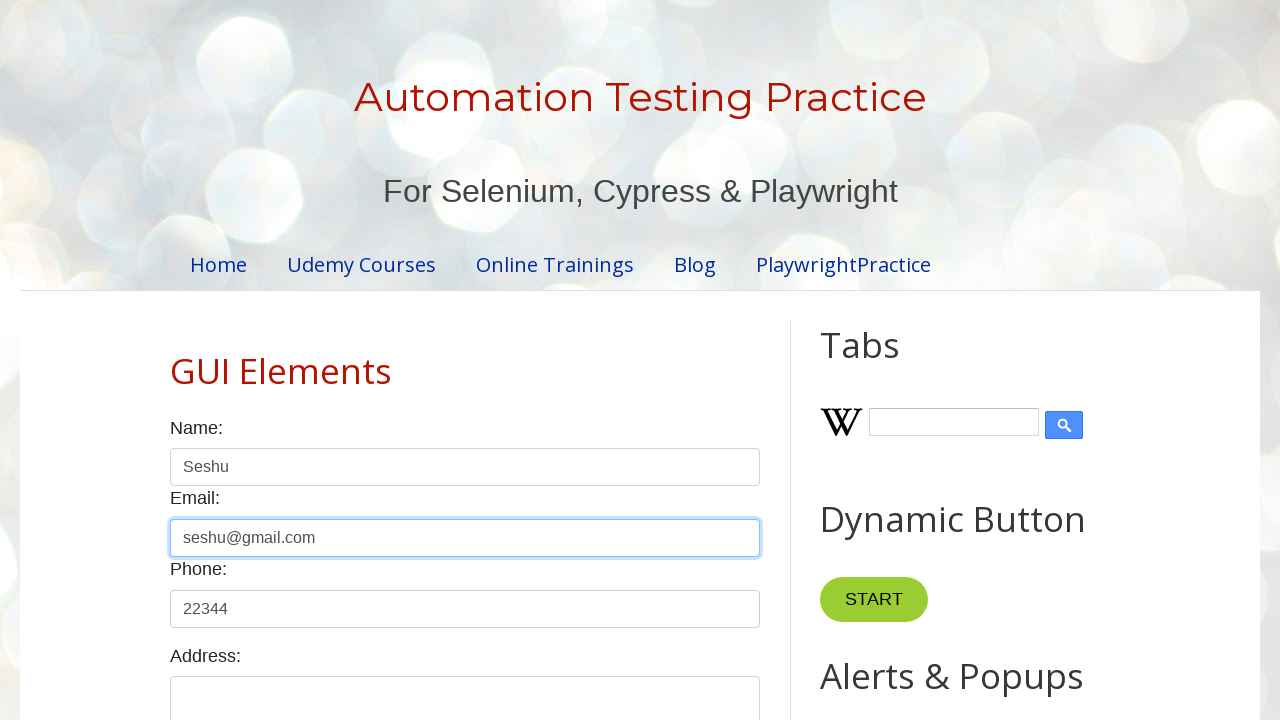

Filled address field with 'nandigama' on textarea#textarea
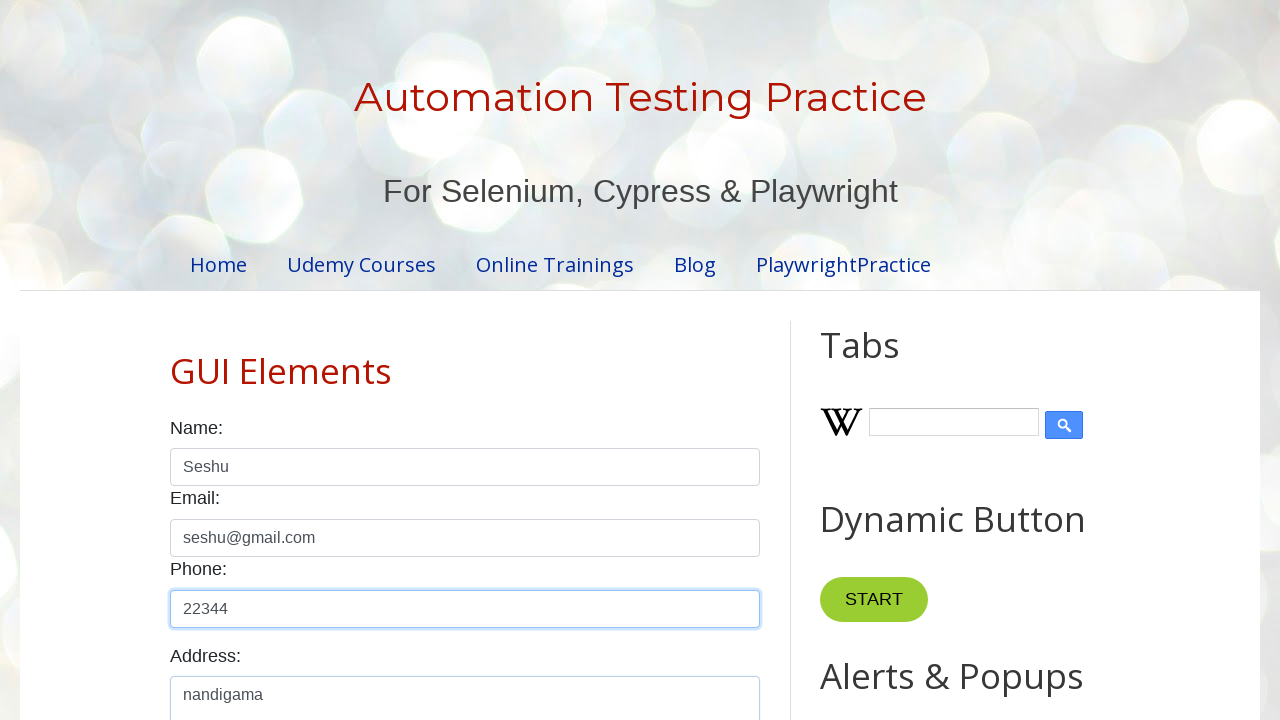

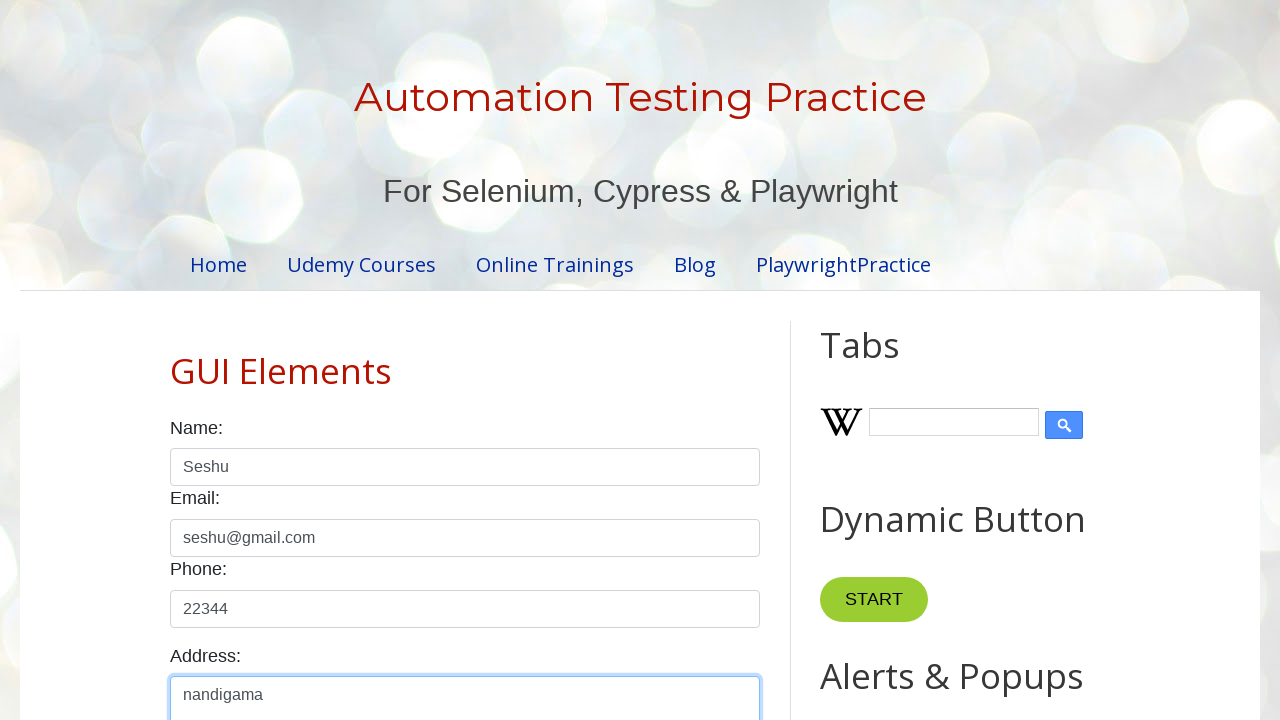